Tests right-click functionality on a button element by performing a context click action

Starting URL: https://demoqa.com/buttons

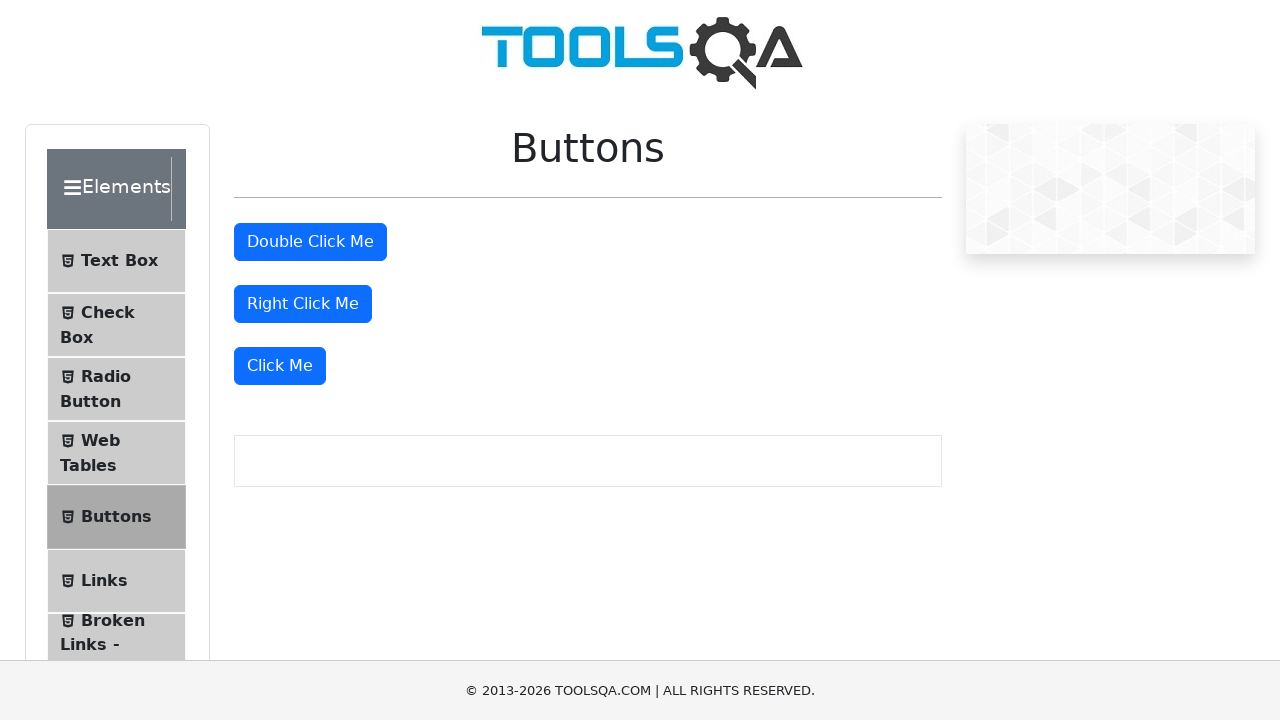

Located the right-click button element
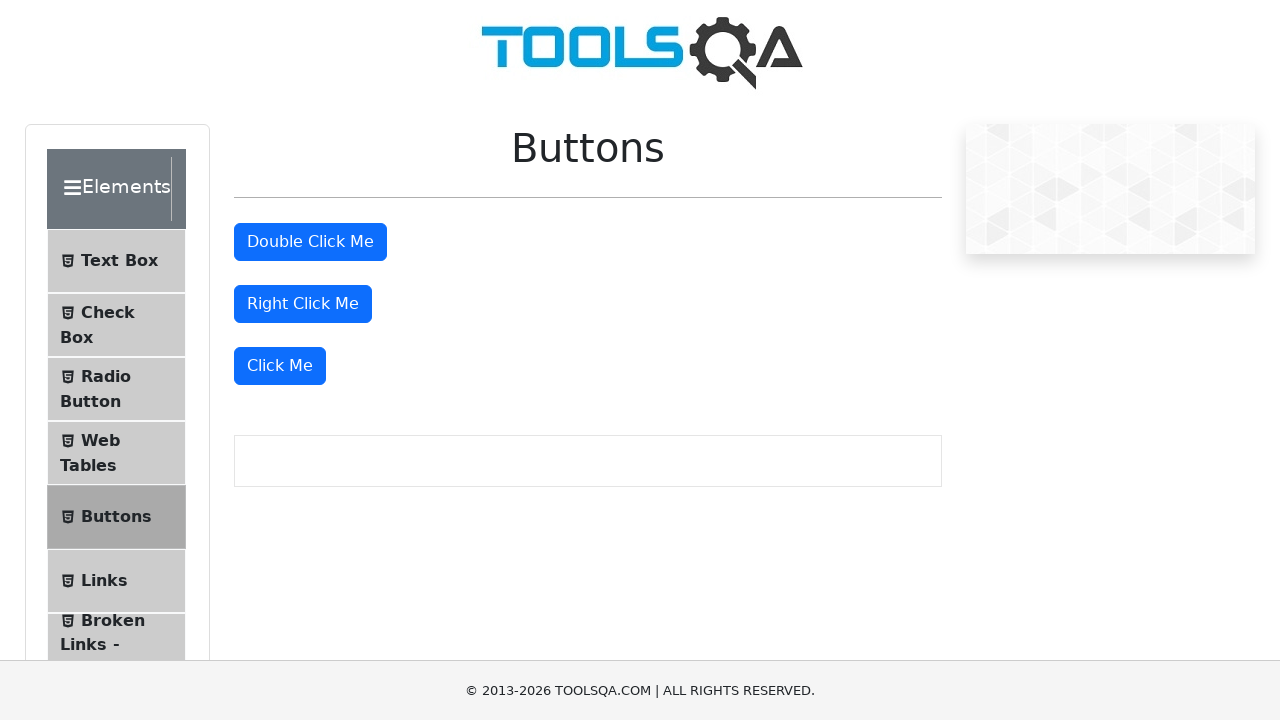

Performed right-click (context click) on the button element at (303, 304) on #rightClickBtn
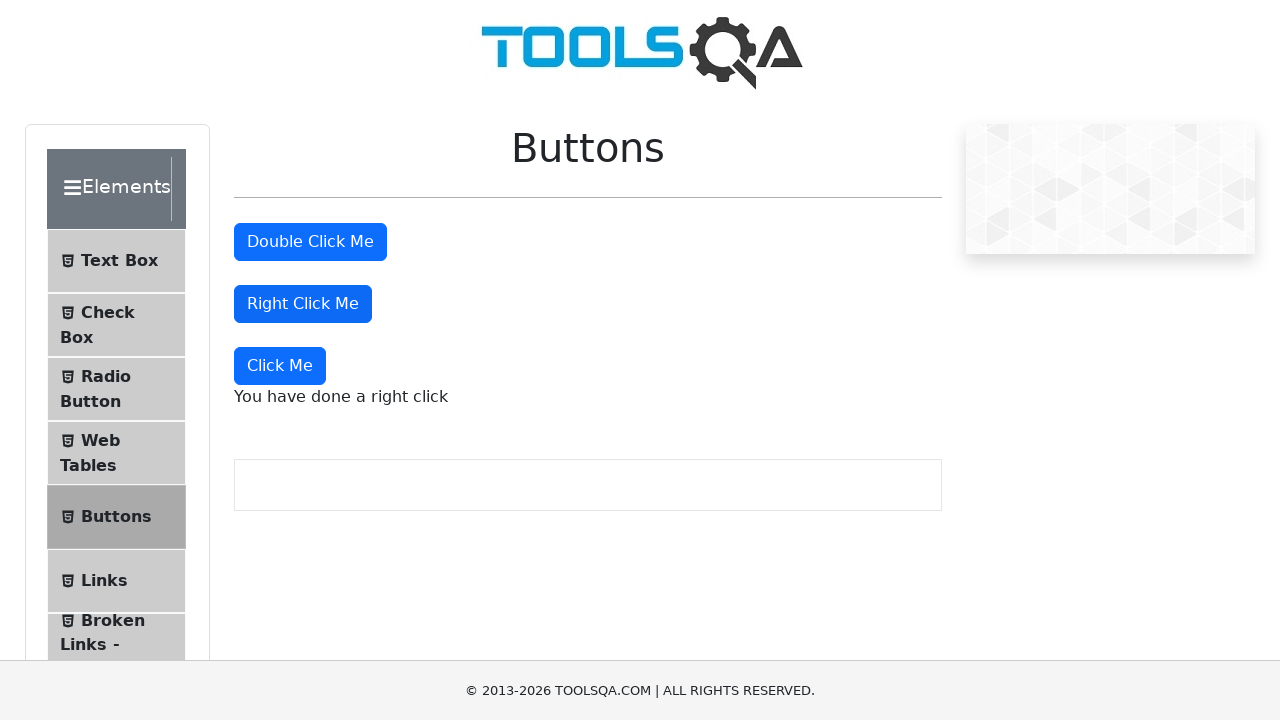

Waited 1 second to observe the result of right-click action
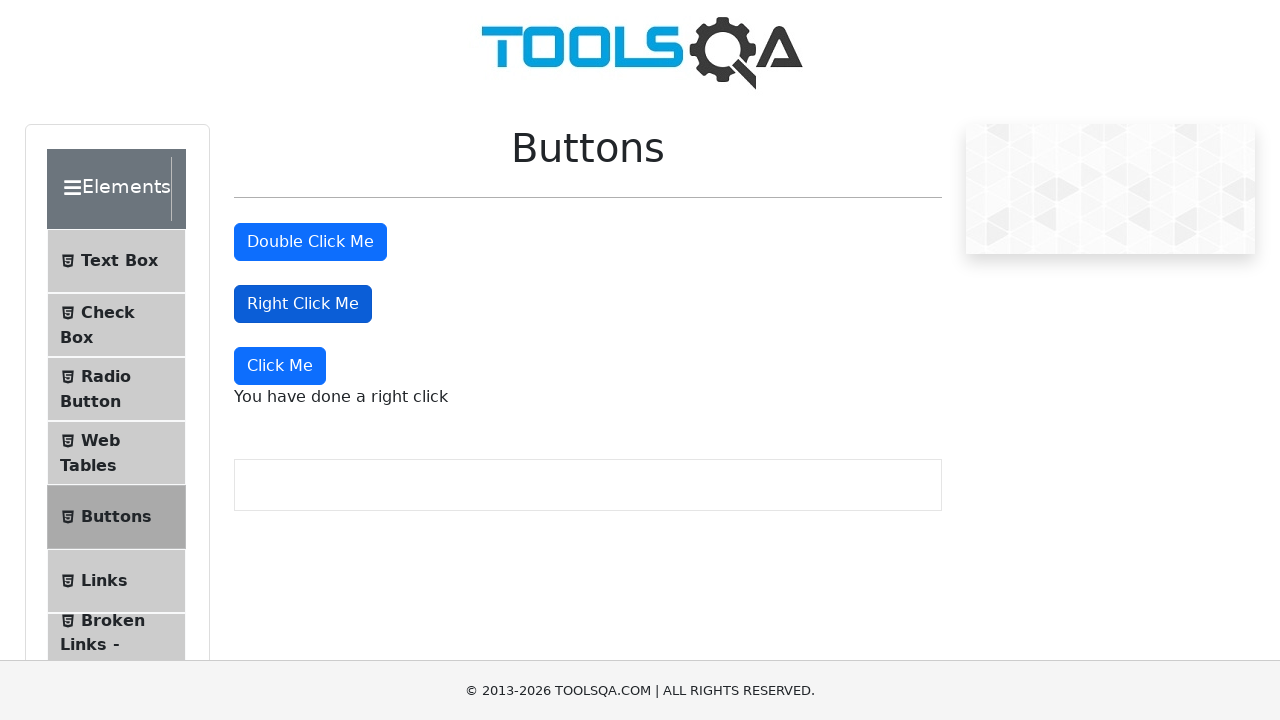

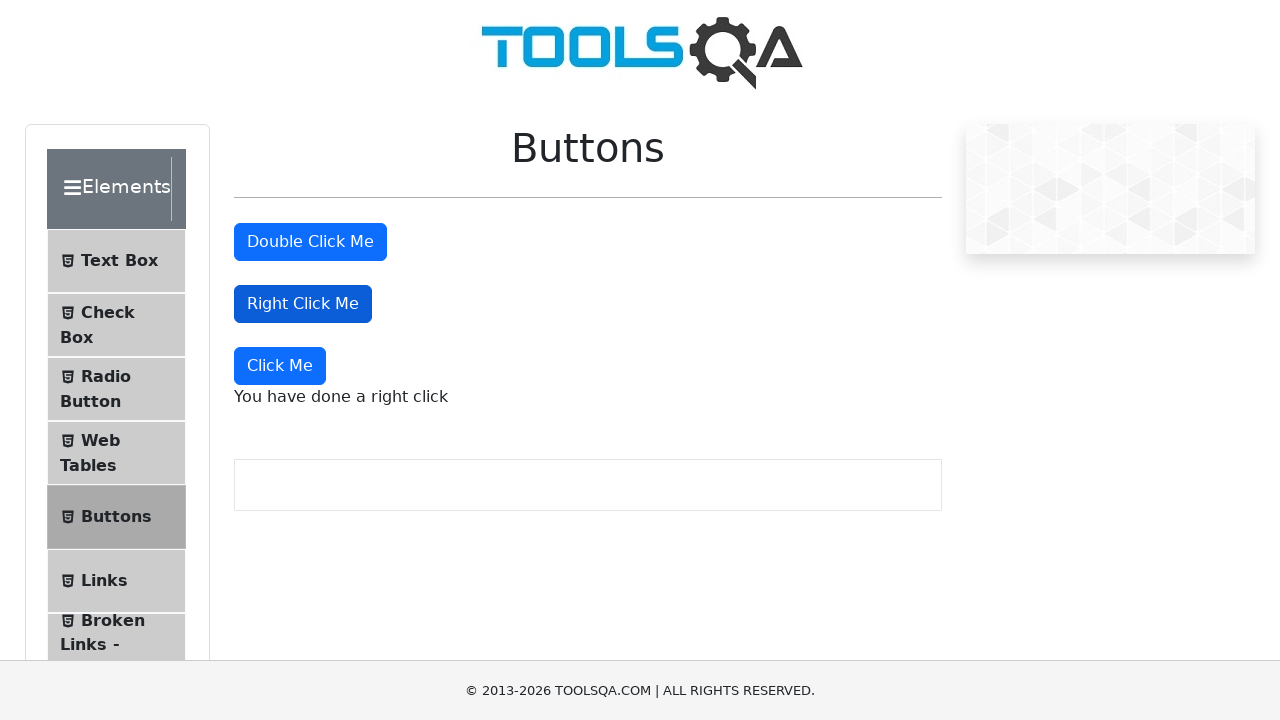